Verifies that there are exactly 5 elements with class "test" on the page and checks the value attribute of a button element

Starting URL: https://kristinek.github.io/site/examples/locators

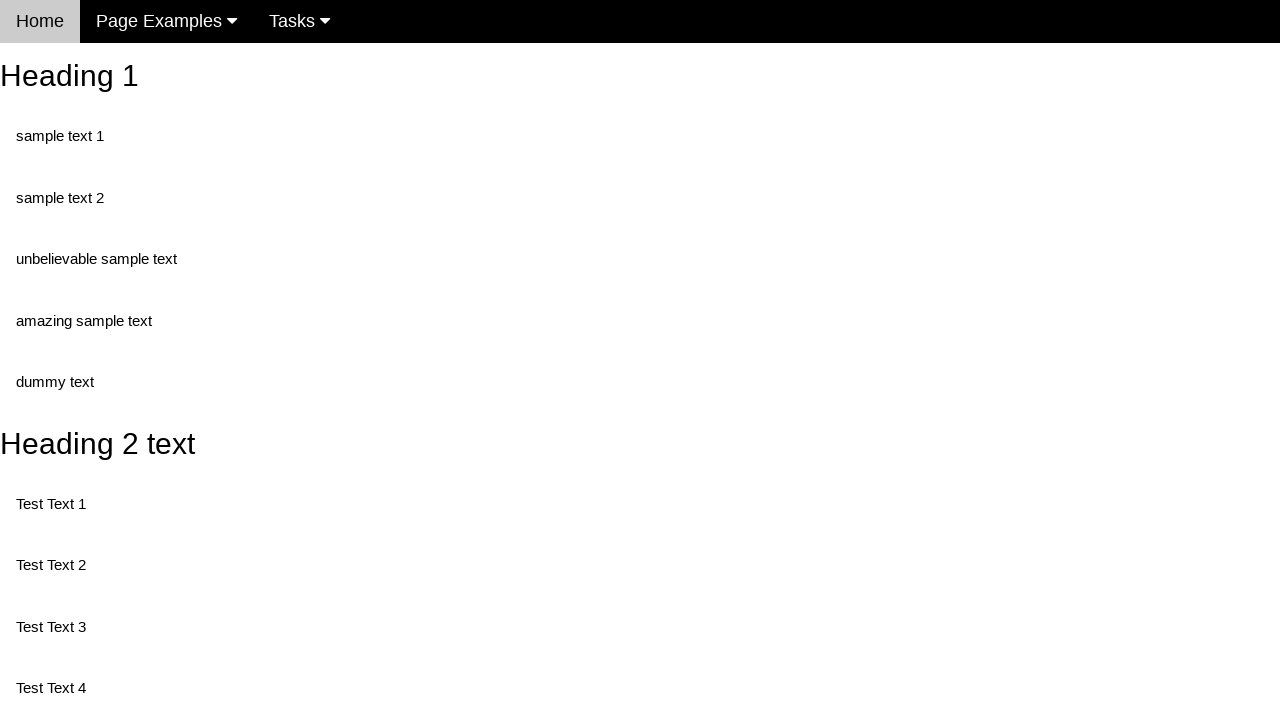

Navigated to locators example page
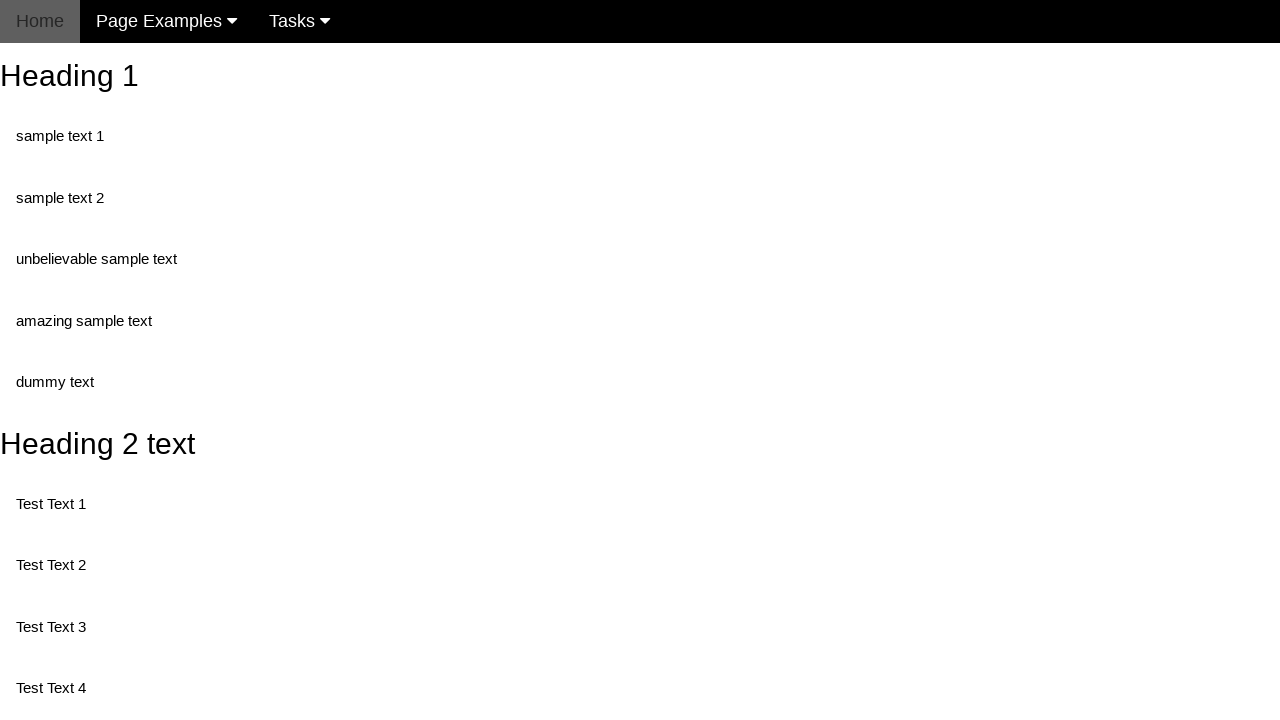

Located all elements with class 'test'
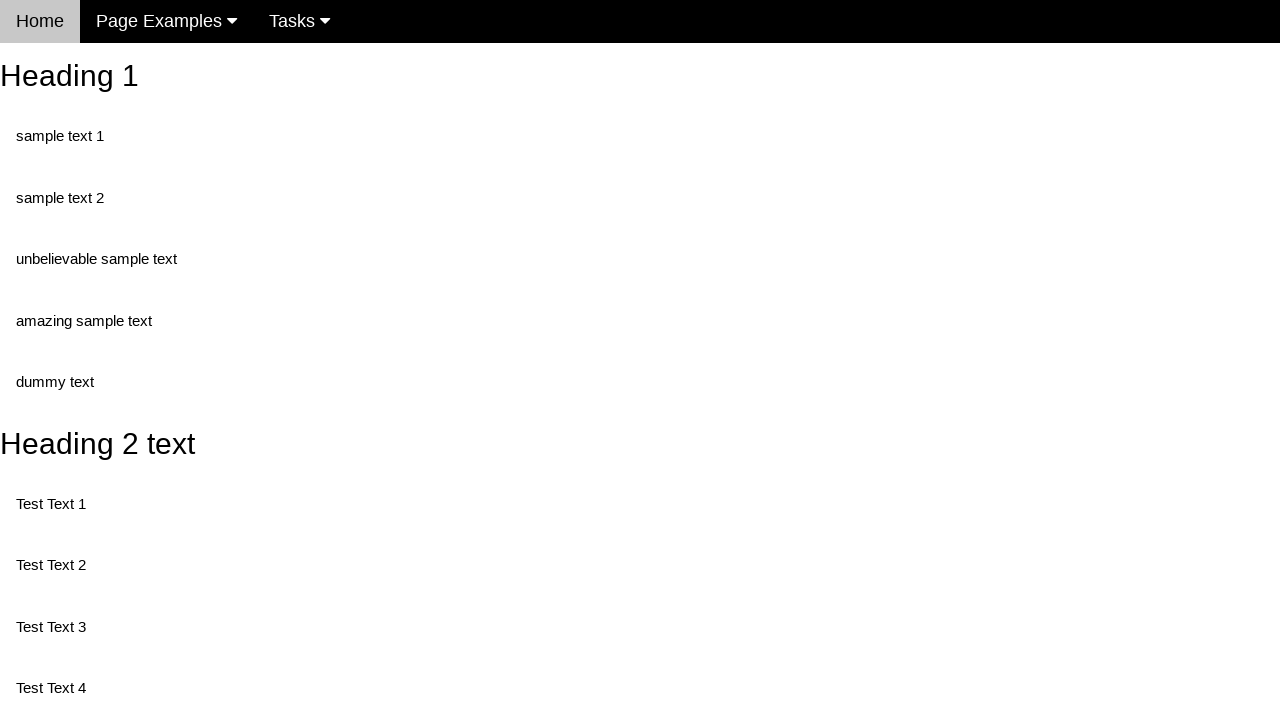

Verified that exactly 5 elements with class 'test' exist on the page
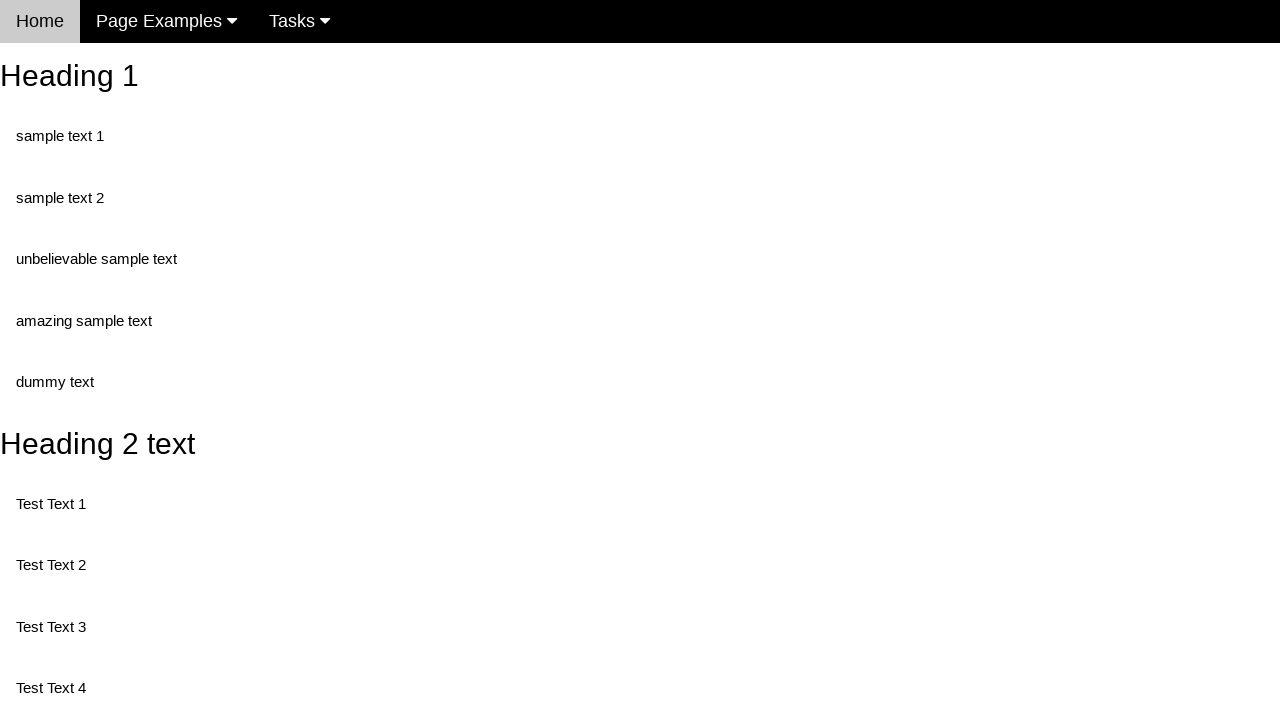

Retrieved value attribute from button element with name 'randomButton2'
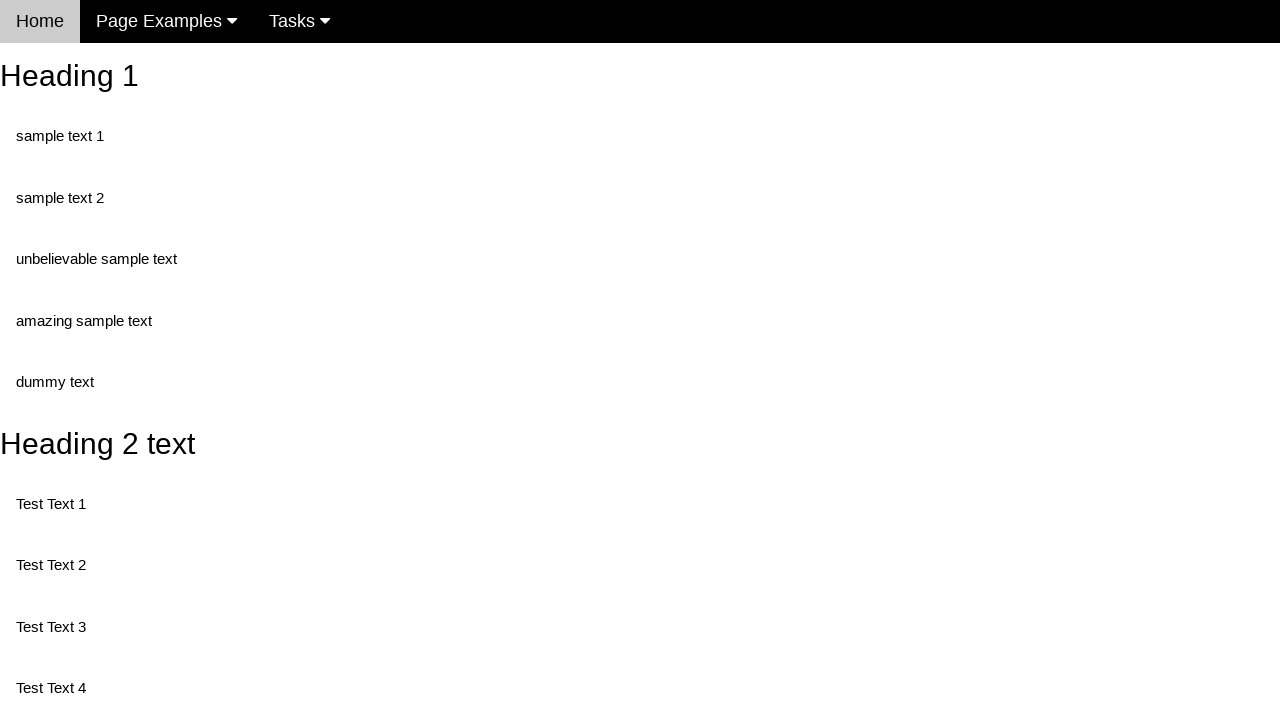

Verified button value attribute equals 'This is also a button'
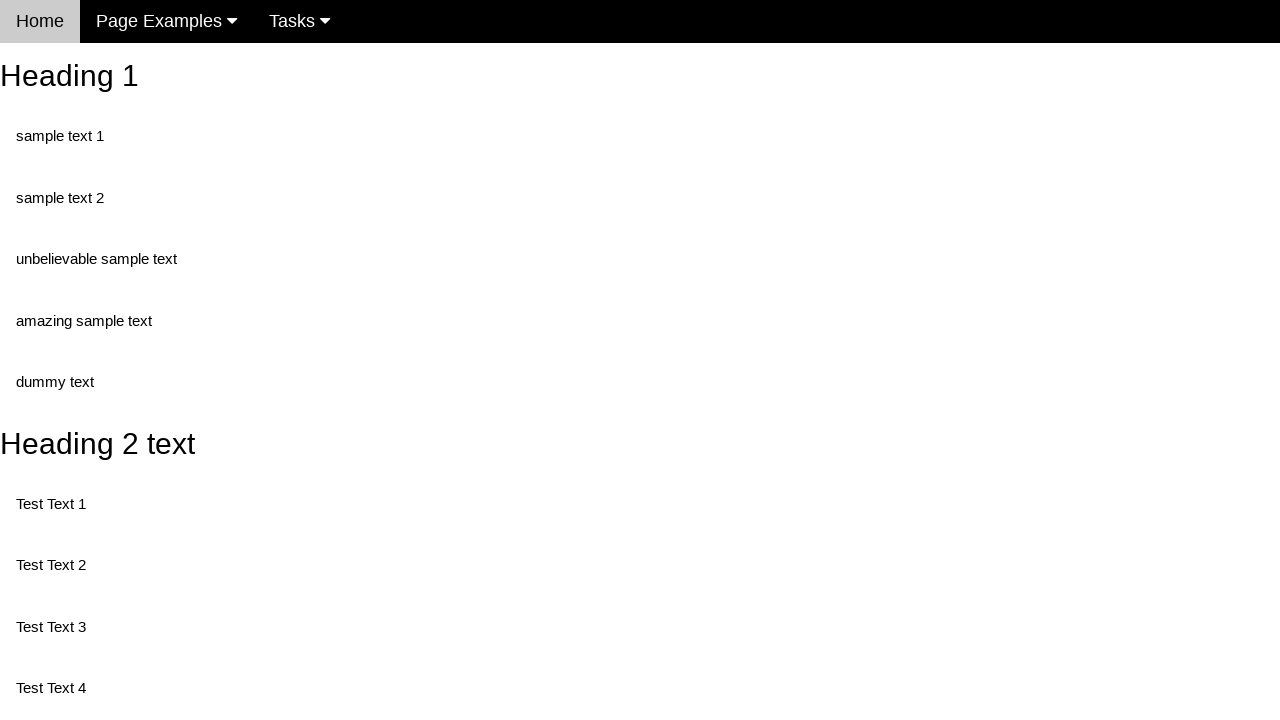

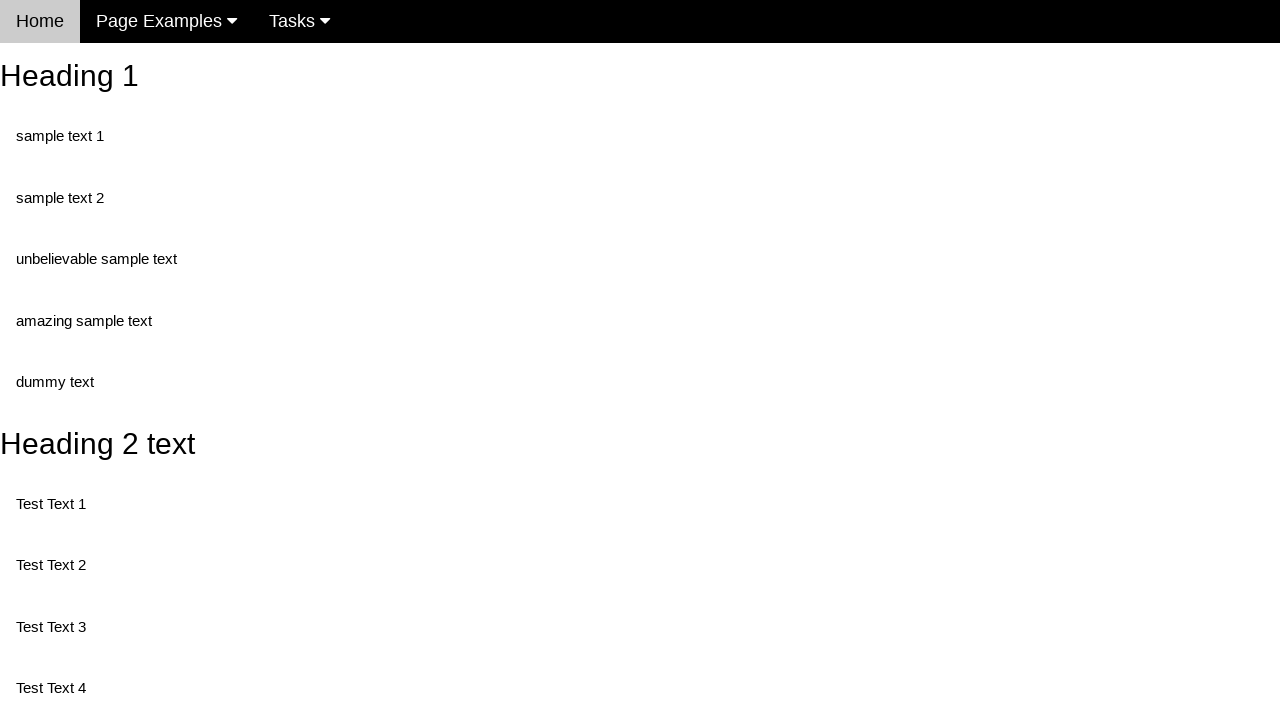